Tests mouse hover functionality by scrolling to the Mouse Hover section, hovering over a button to reveal a dropdown menu, and clicking the "Top" link which scrolls back to the top of the page.

Starting URL: https://rahulshettyacademy.com/AutomationPractice/

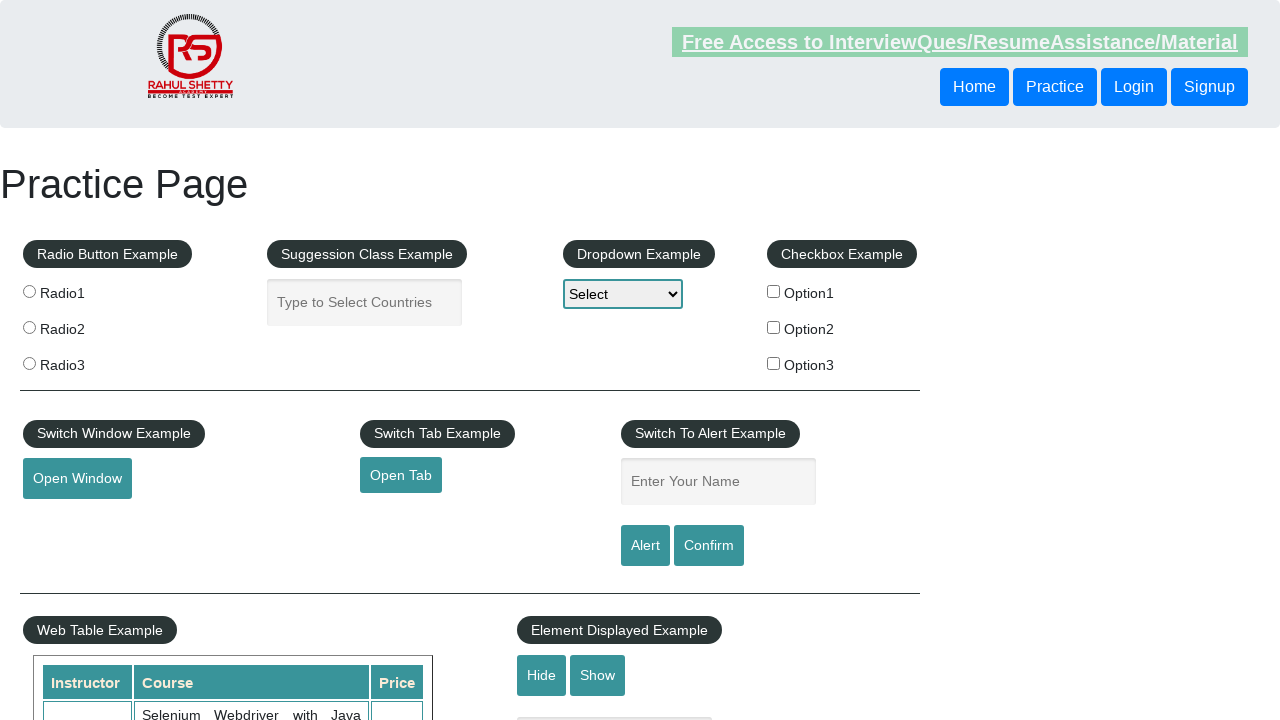

Scrolled down 1000px to make Mouse Hover section visible
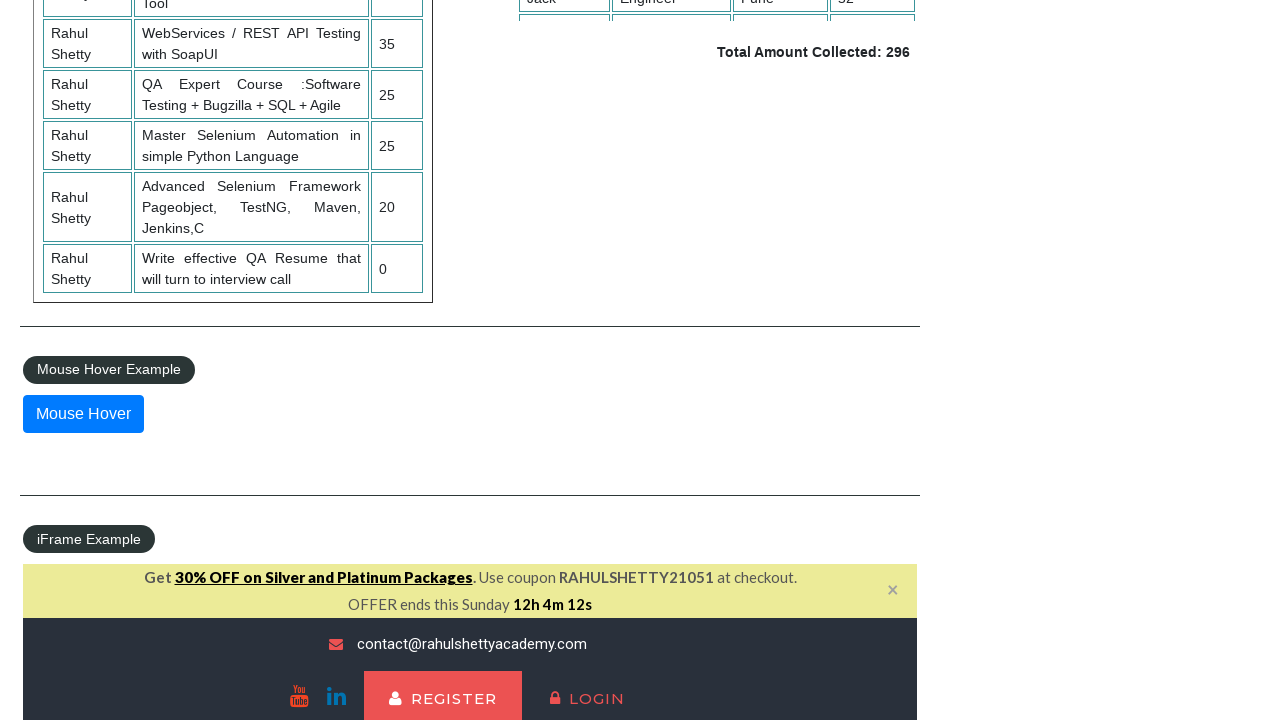

Scrolled to Mouse Hover Example legend
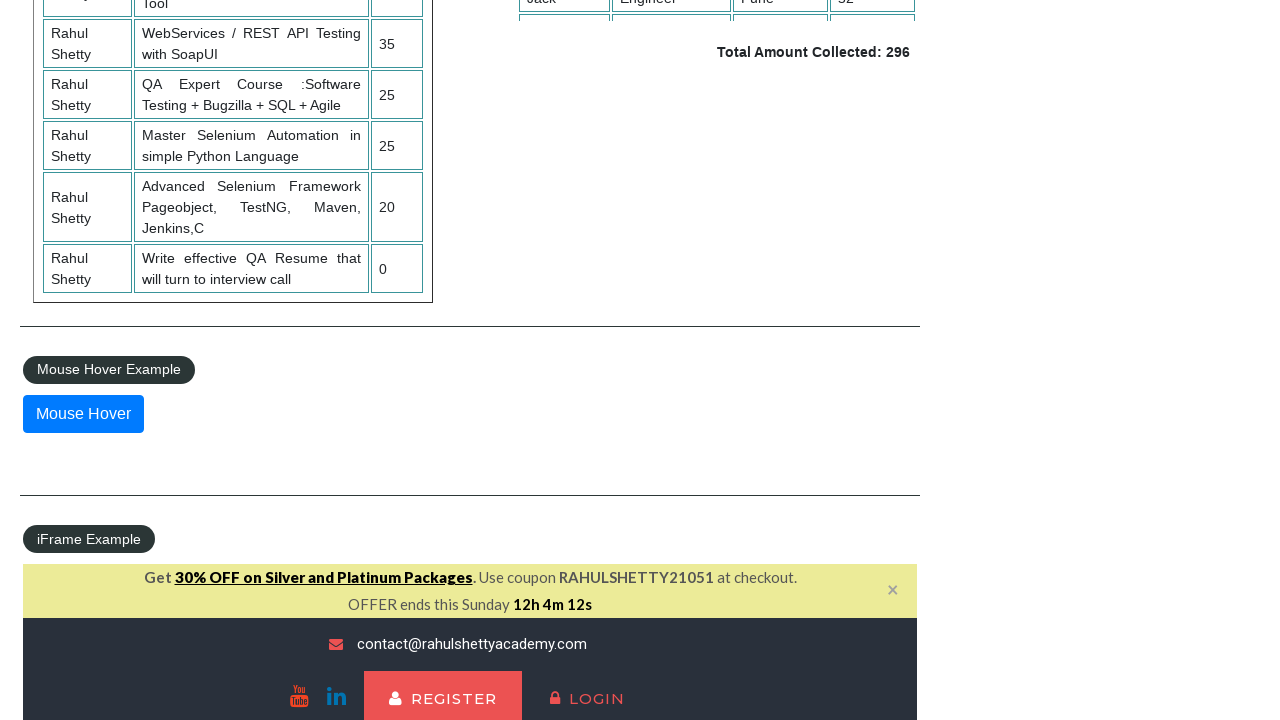

Hovered over Mouse Hover button to reveal dropdown menu at (83, 414) on #mousehover
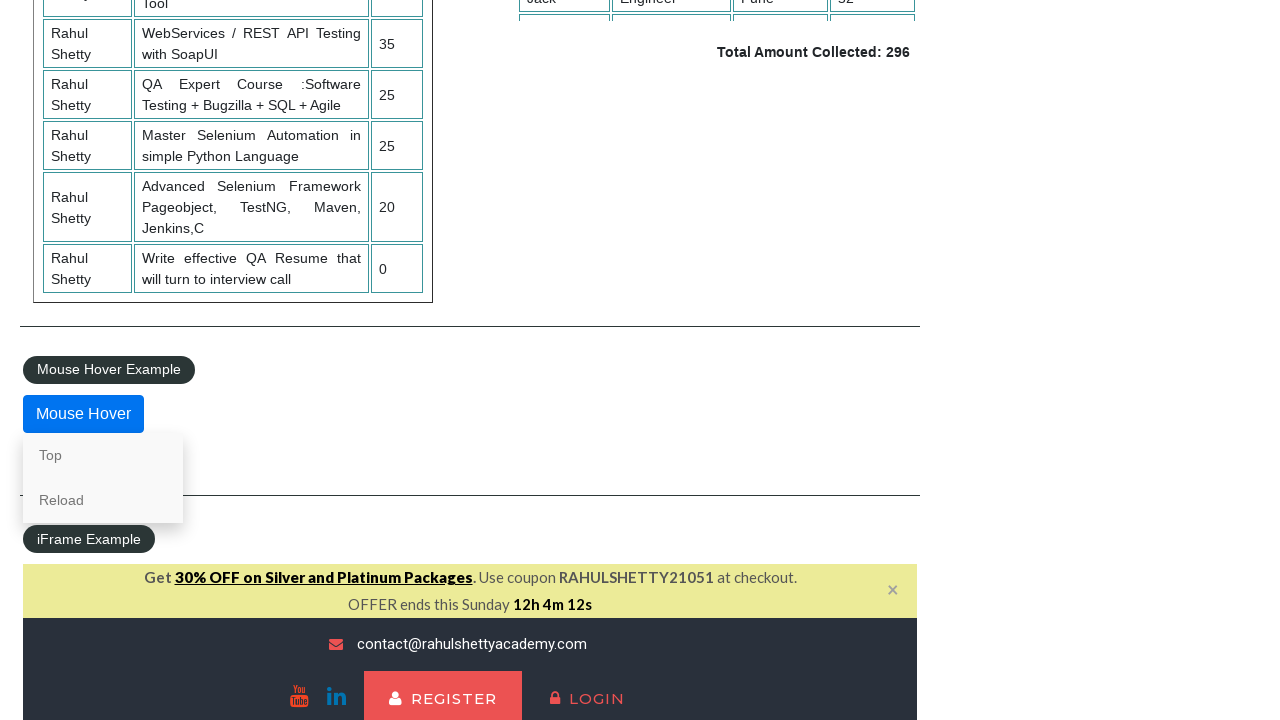

Waited 500ms for dropdown to appear
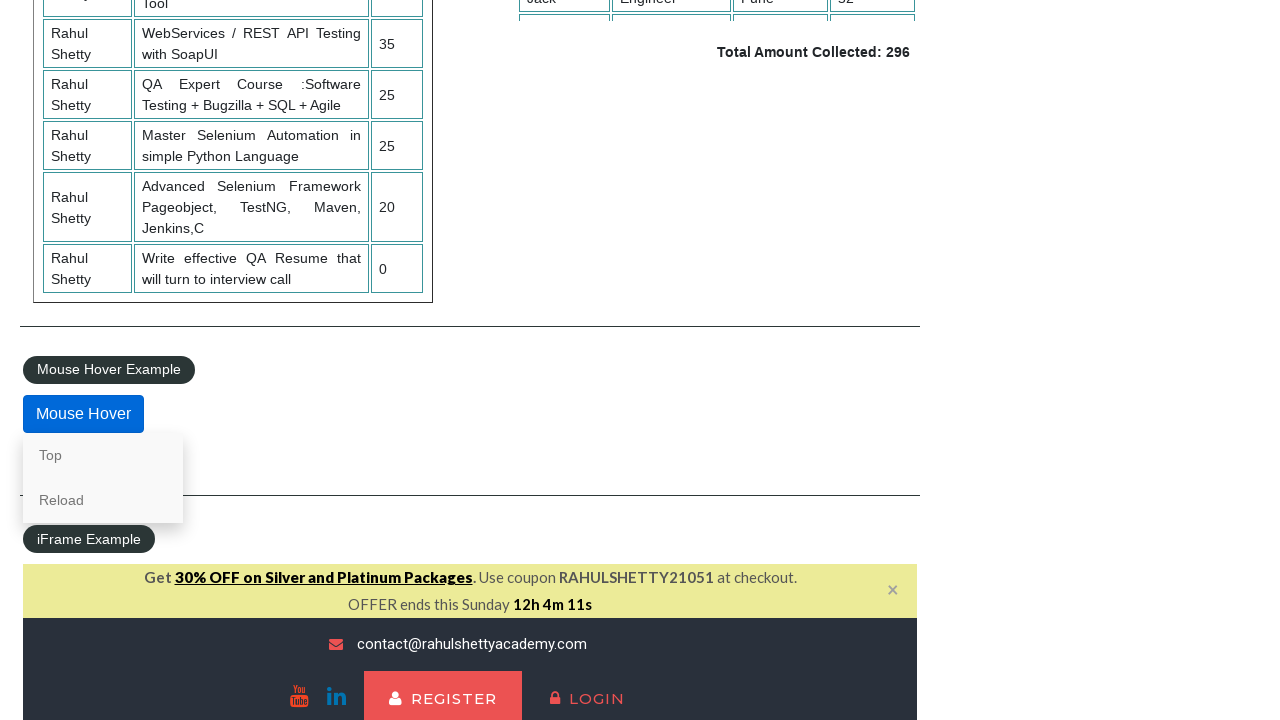

Clicked 'Top' link in hover dropdown to scroll back to top of page at (103, 455) on a:has-text('Top')
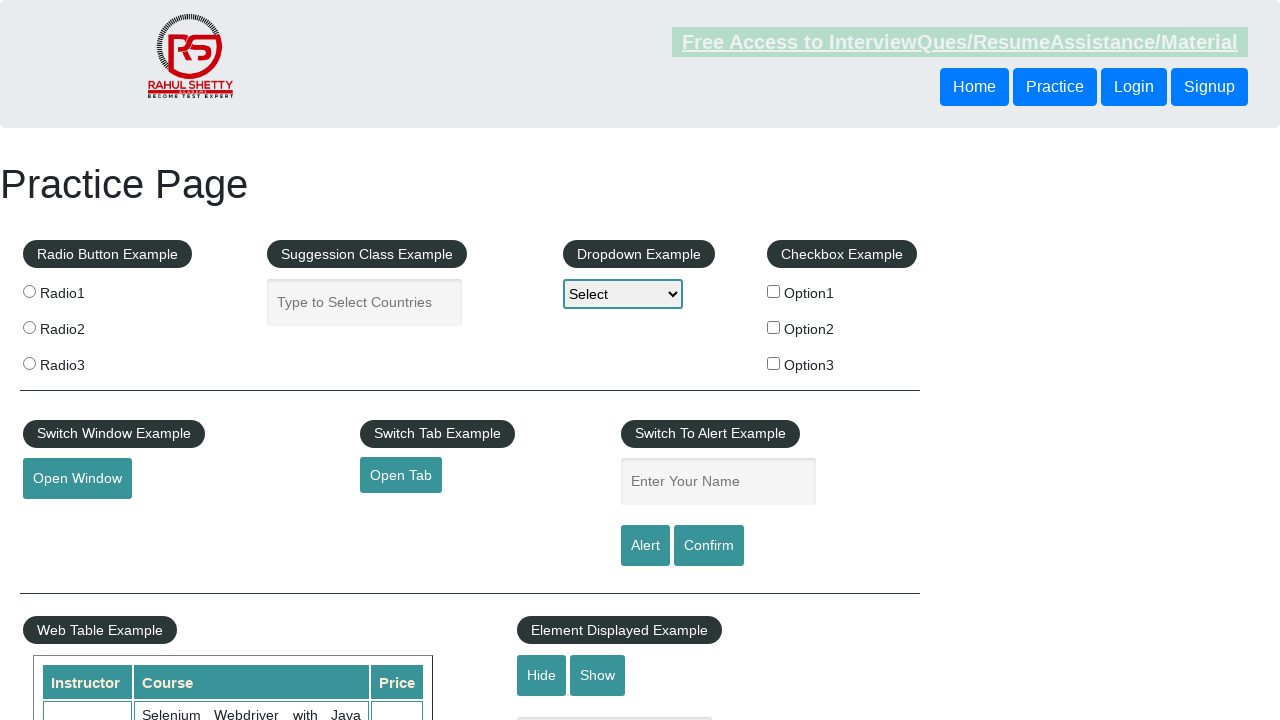

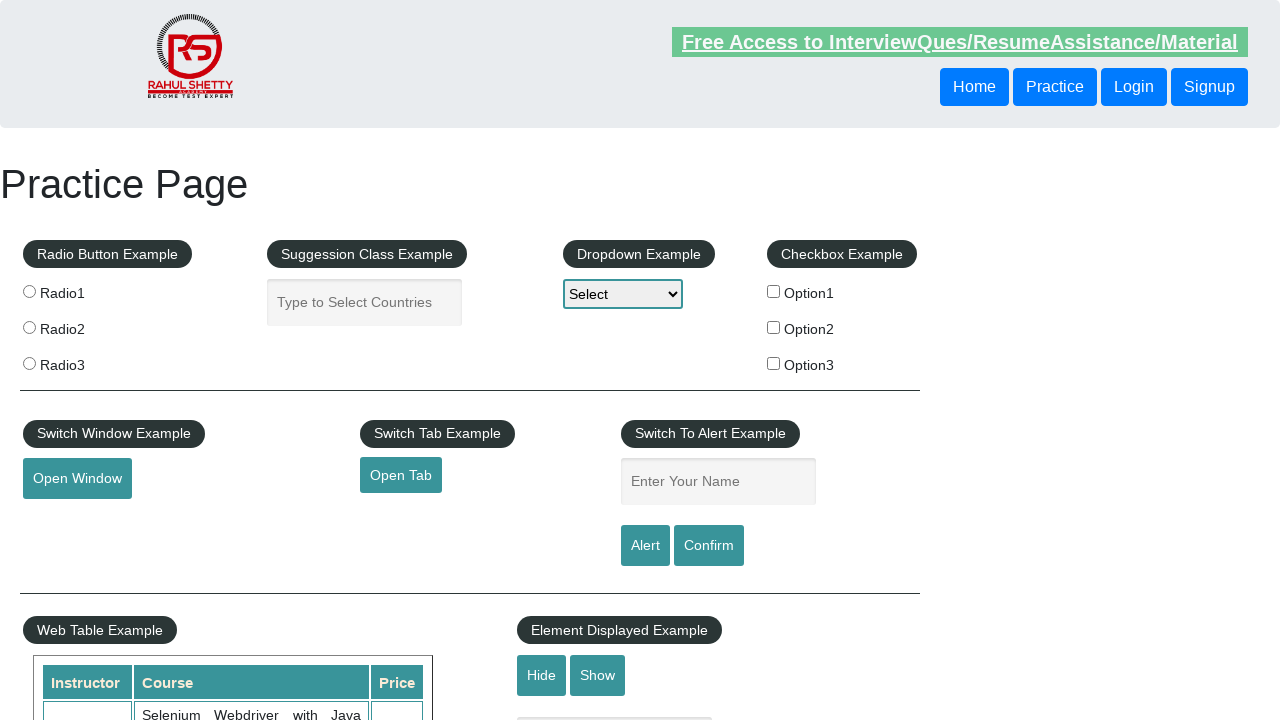